Tests selecting an option from a dropdown by index

Starting URL: http://the-internet.herokuapp.com/dropdown

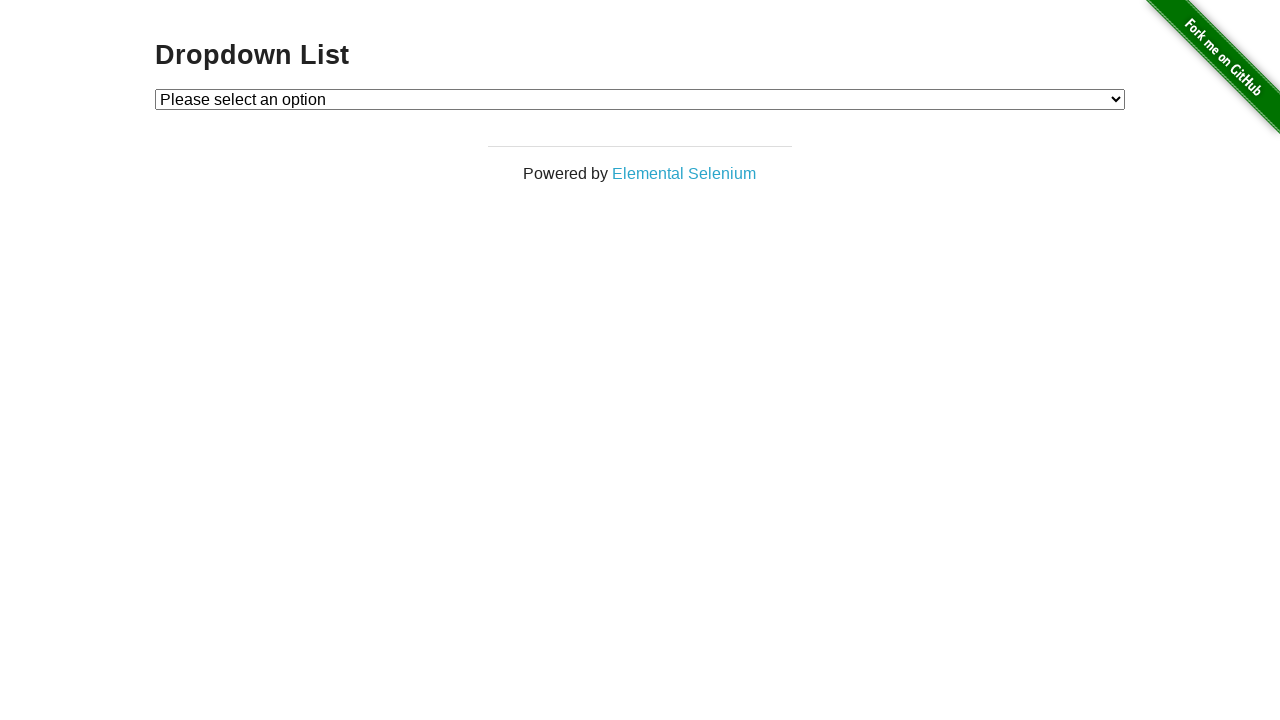

Located Option 2 element in dropdown
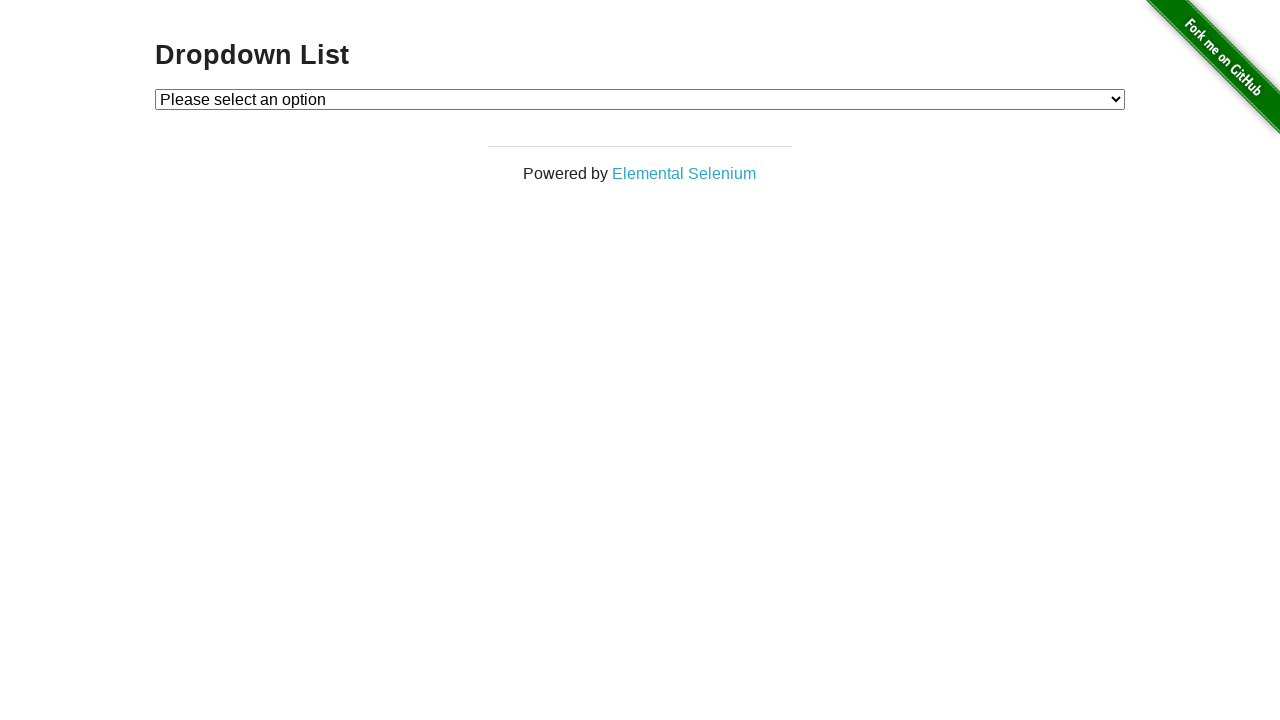

Selected dropdown option at index 2 on #dropdown
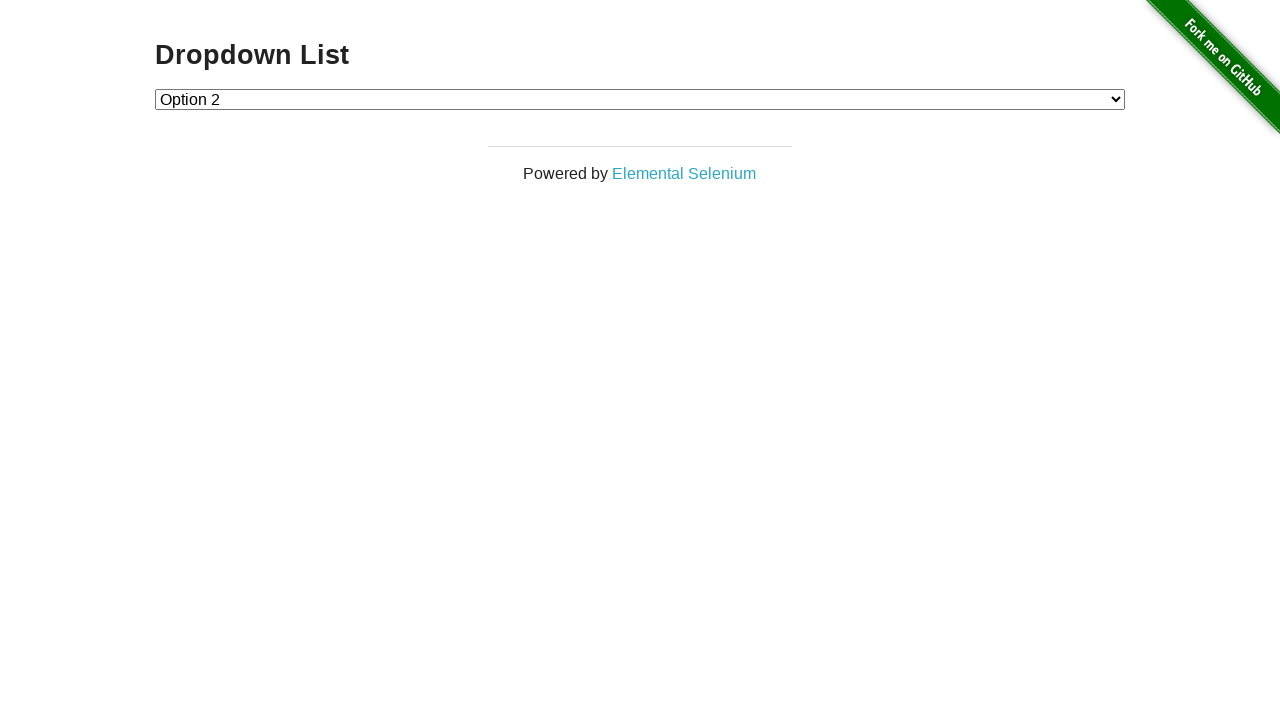

Verified that Option 2 is now selected in dropdown
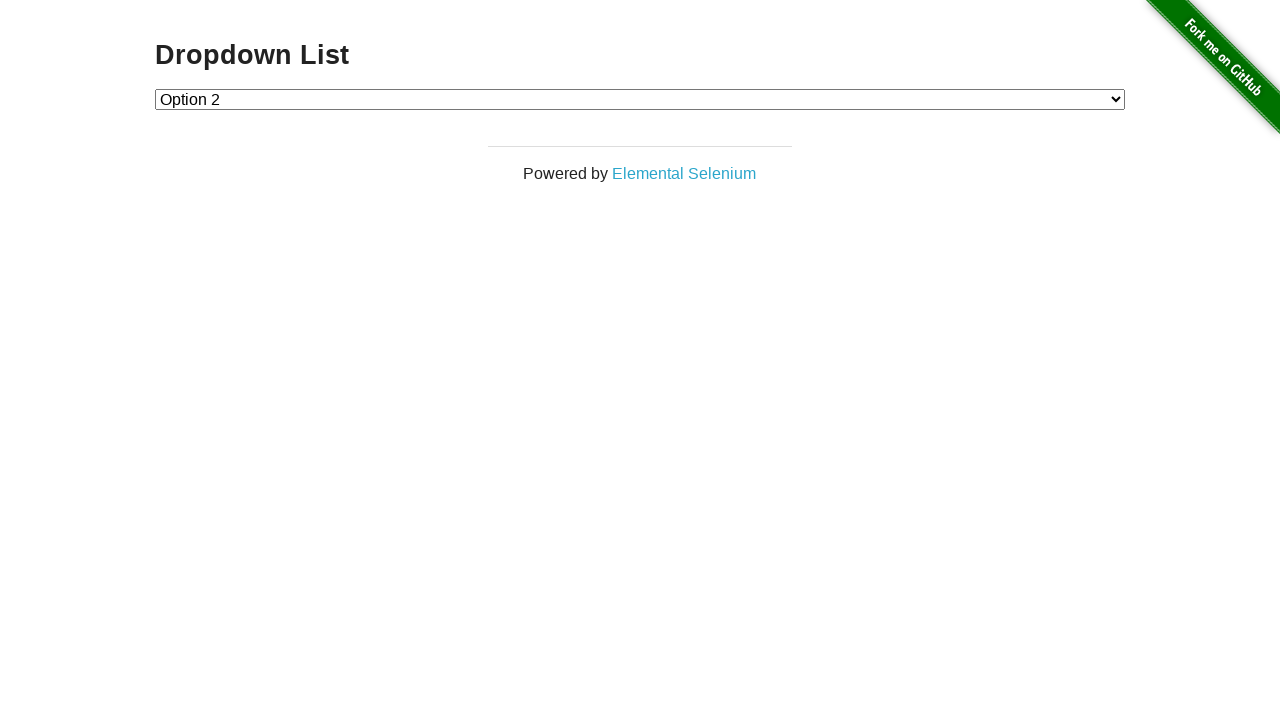

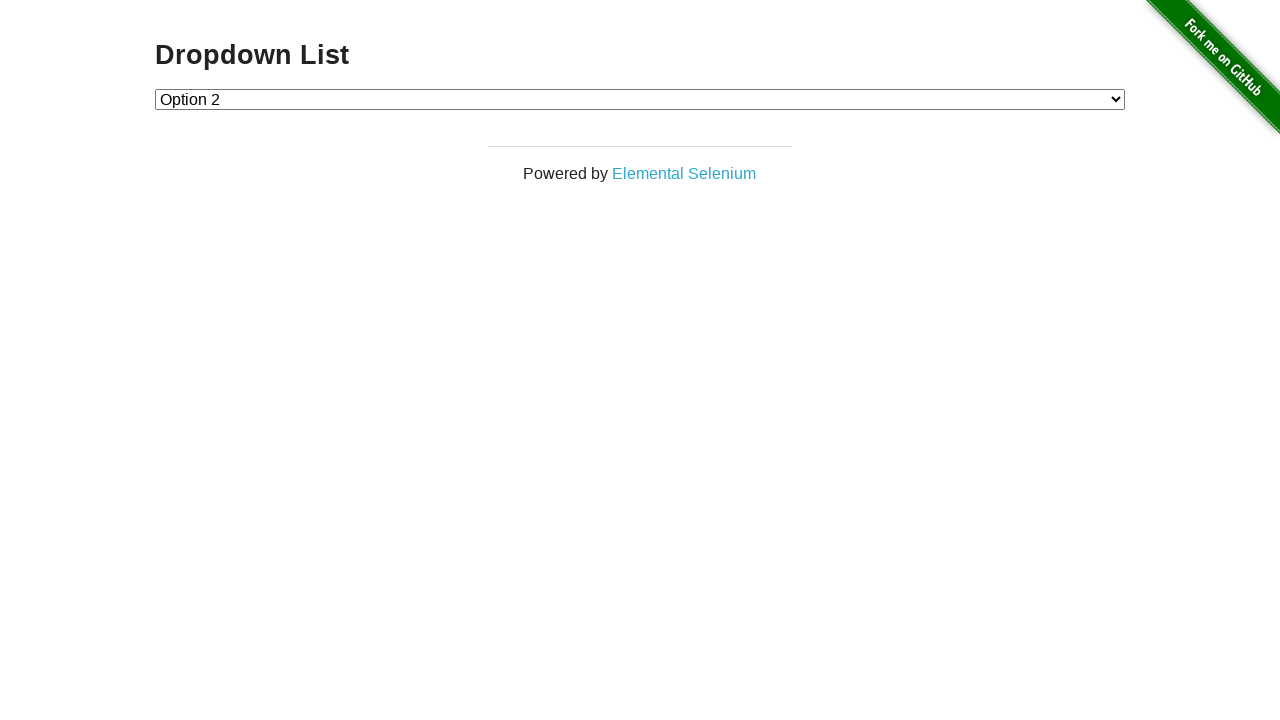